Tests clicking multiple social media links that open in new browser windows, switches between windows to verify they opened, then closes all except the parent window

Starting URL: https://opensource-demo.orangehrmlive.com/

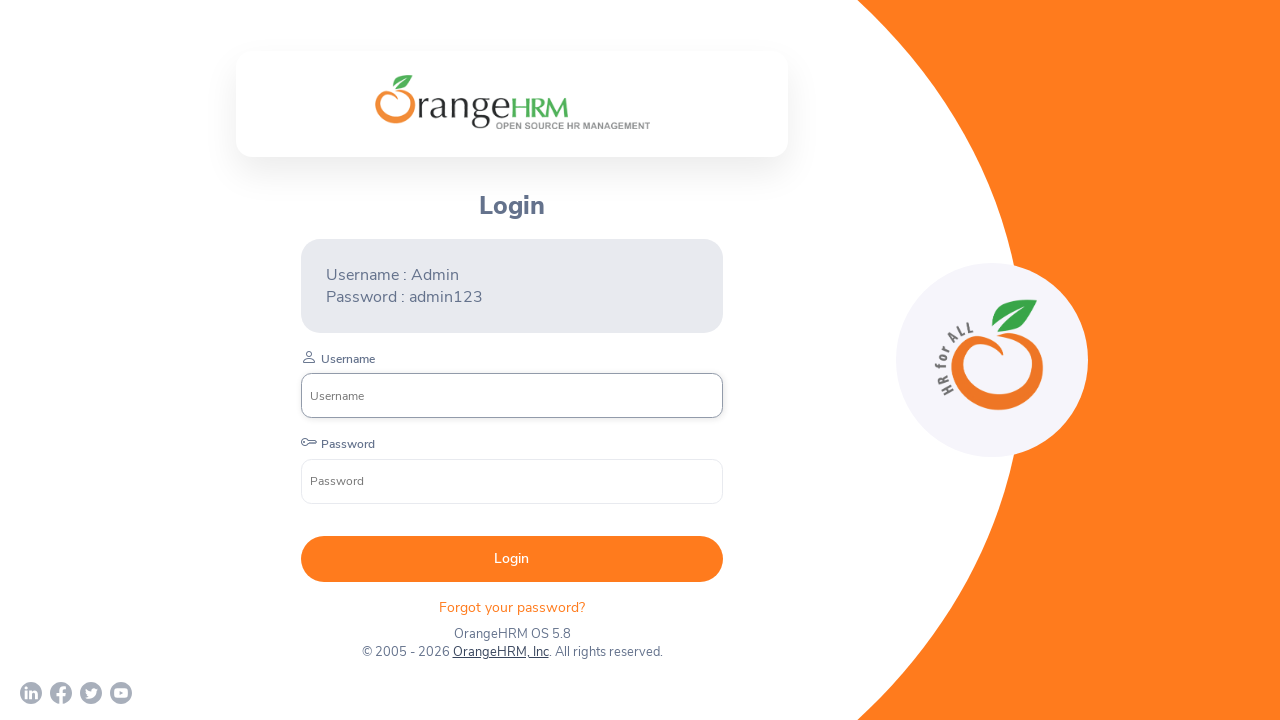

Stored main page context for later reference
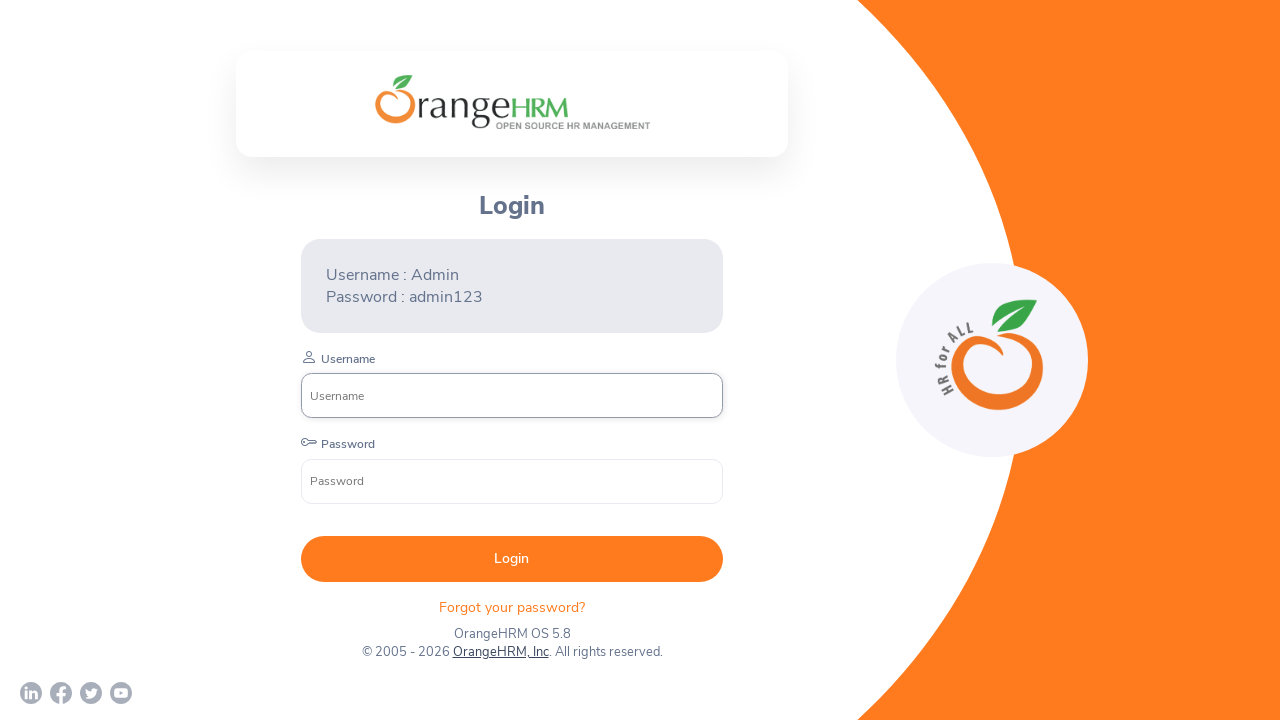

Clicked first social media link, popup window opened at (31, 693) on (//div[@class='orangehrm-login-footer-sm']/a)[1]
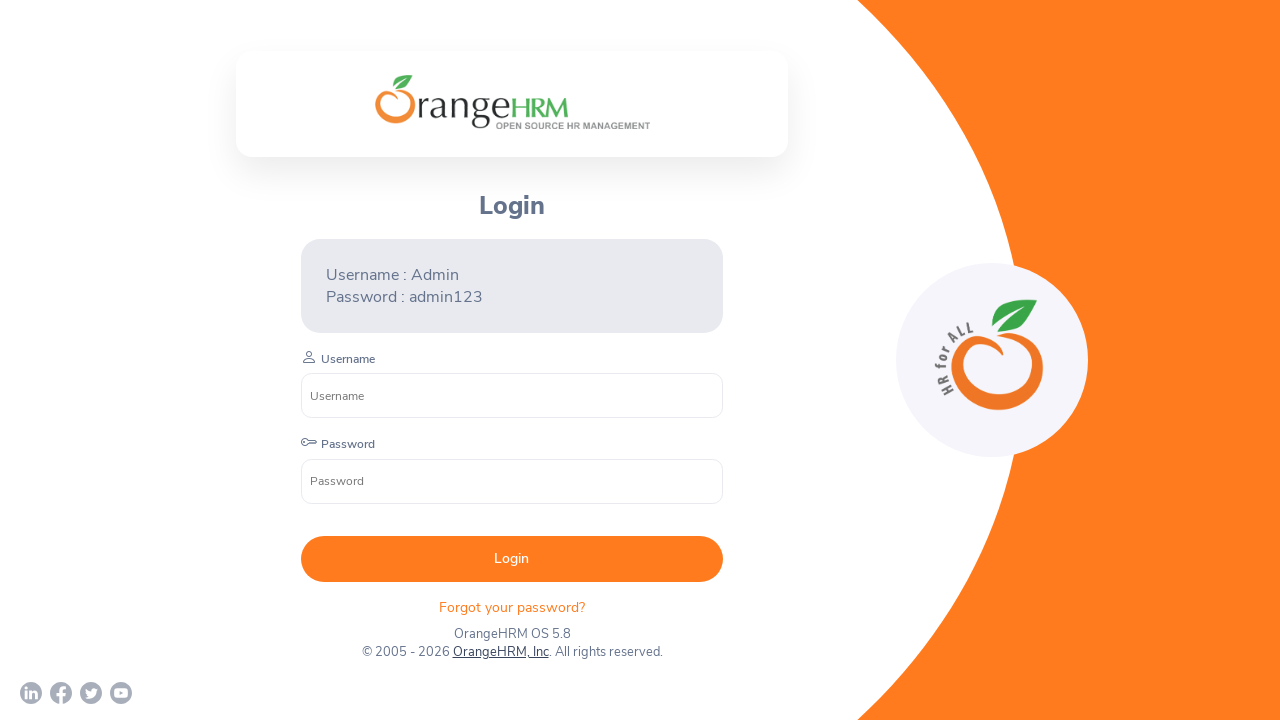

Clicked second social media link, popup window opened at (61, 693) on (//div[@class='orangehrm-login-footer-sm']/a)[2]
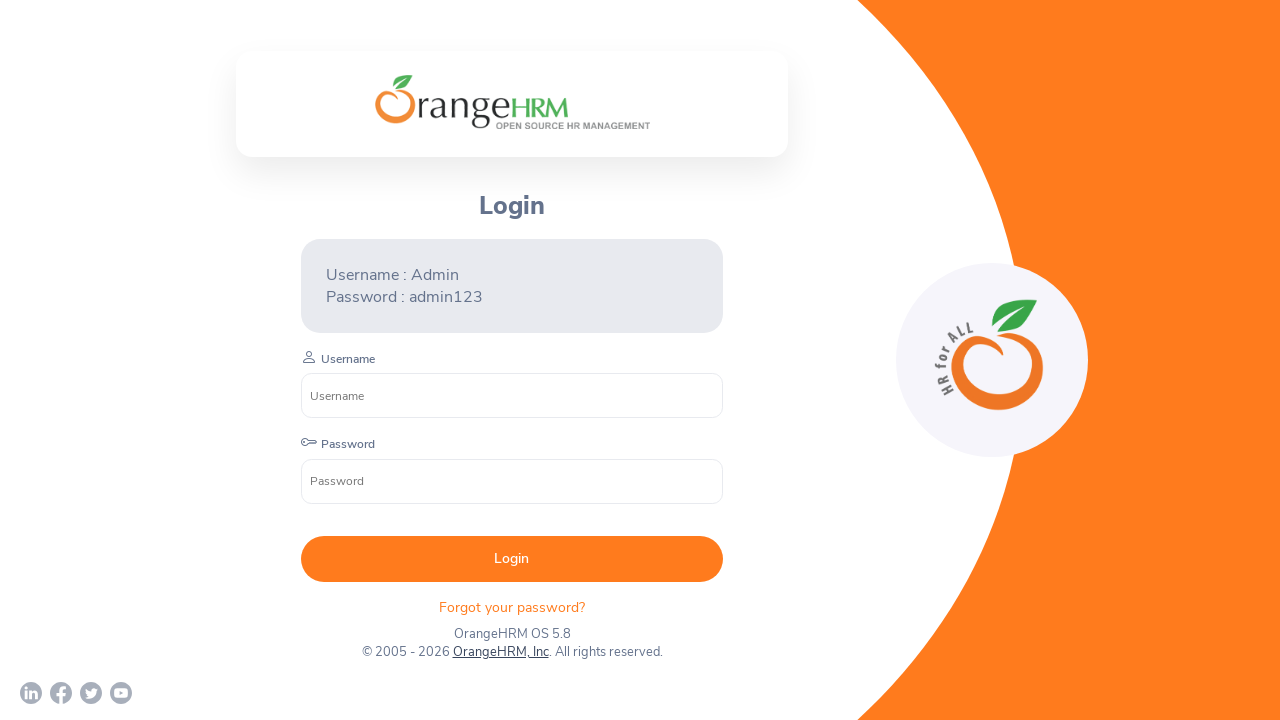

Clicked third social media link, popup window opened at (91, 693) on (//div[@class='orangehrm-login-footer-sm']/a)[3]
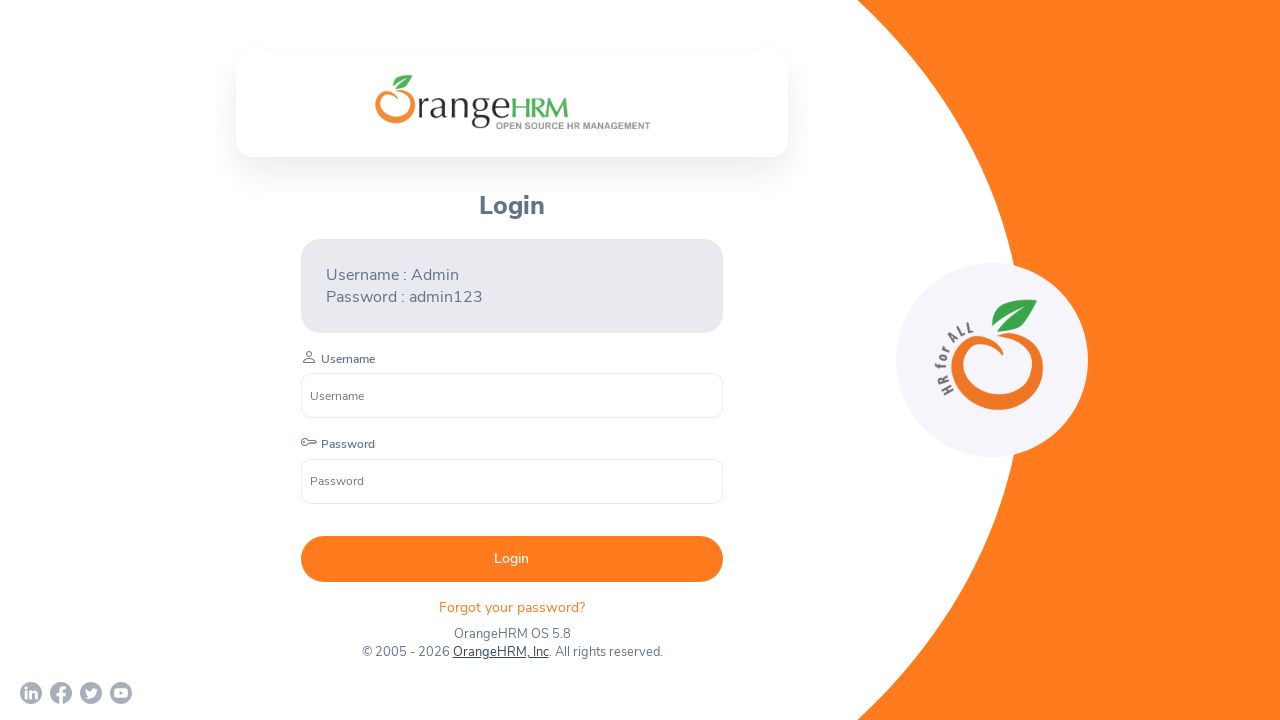

Clicked fourth social media link, popup window opened at (121, 693) on (//div[@class='orangehrm-login-footer-sm']/a)[4]
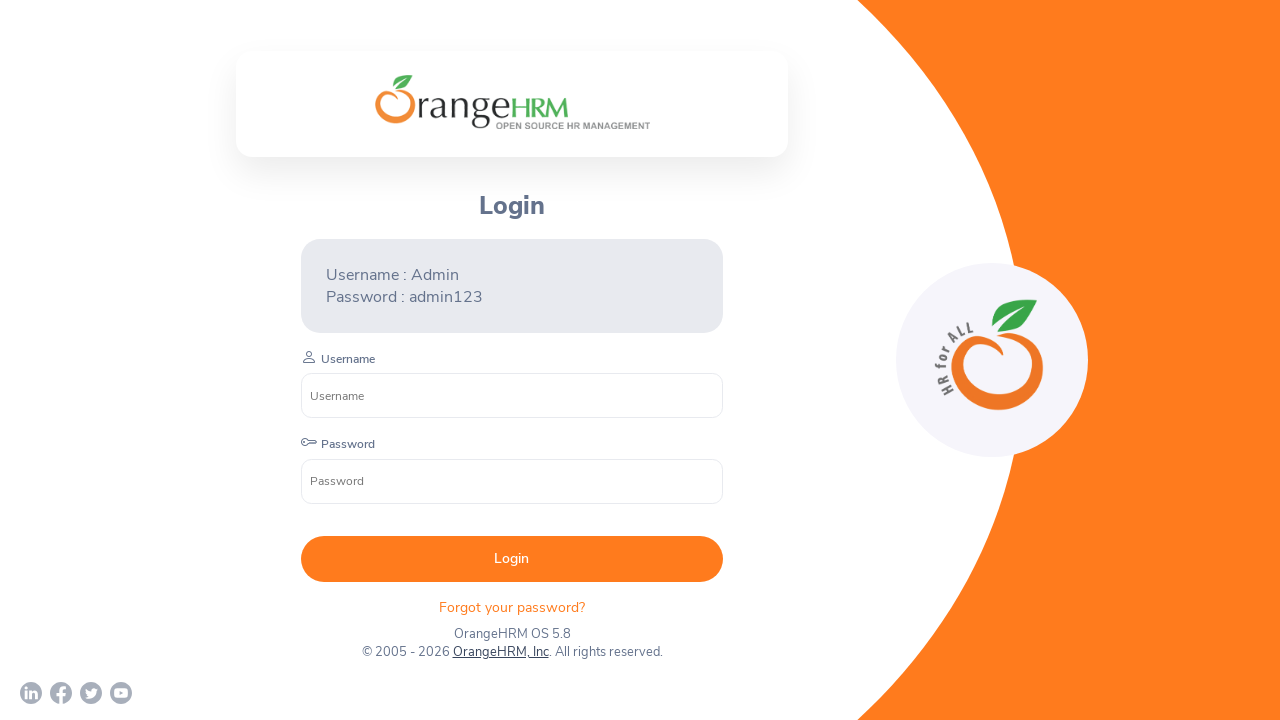

Retrieved all pages from browser context
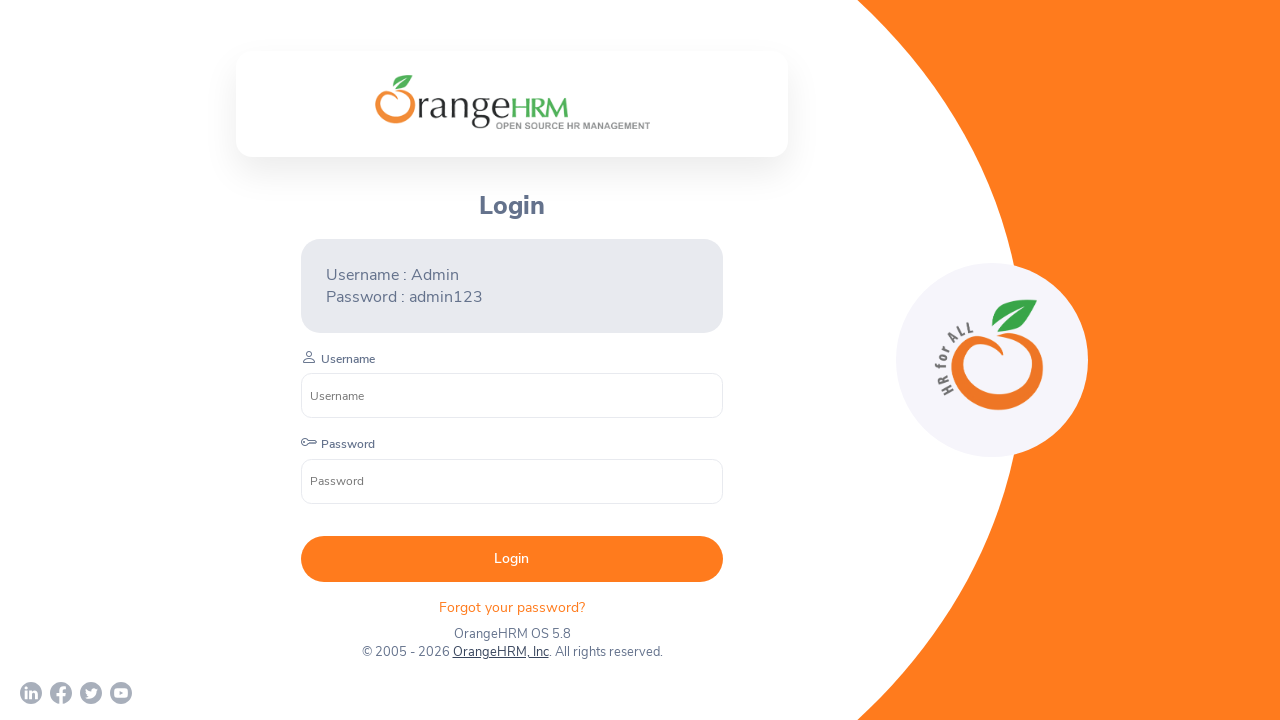

Retrieved page title: OrangeHRM
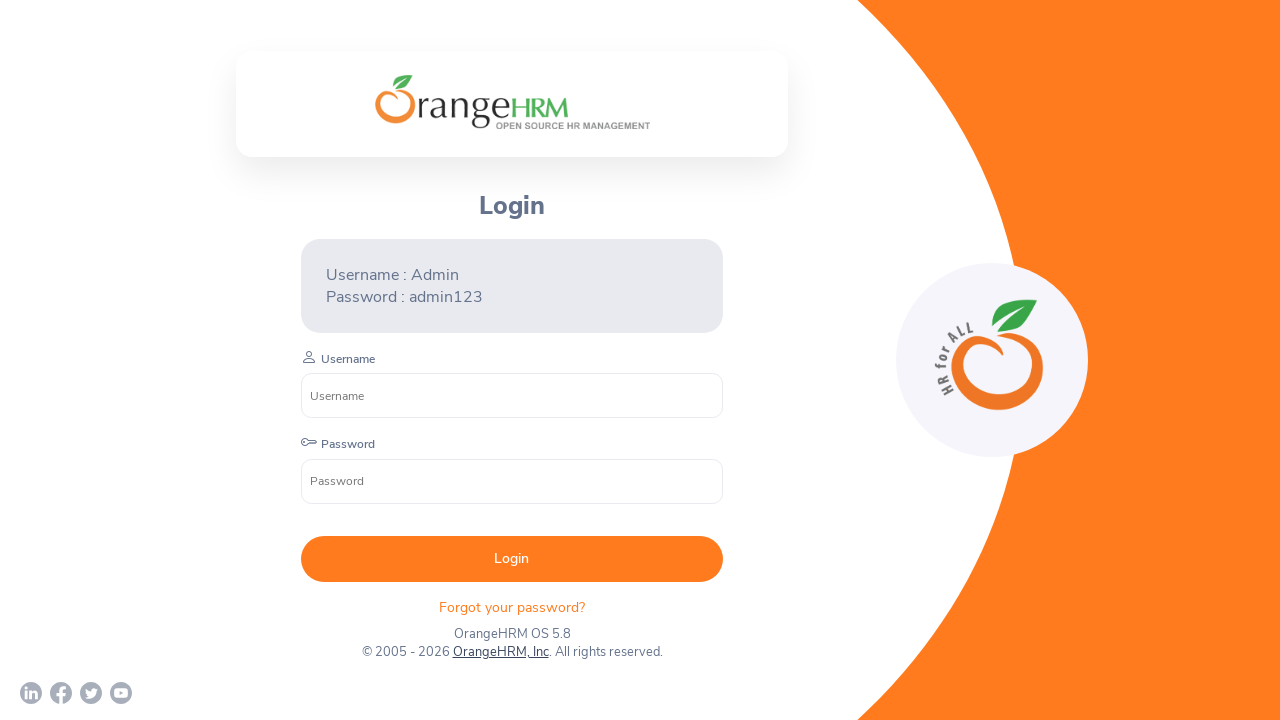

Retrieved page title: 
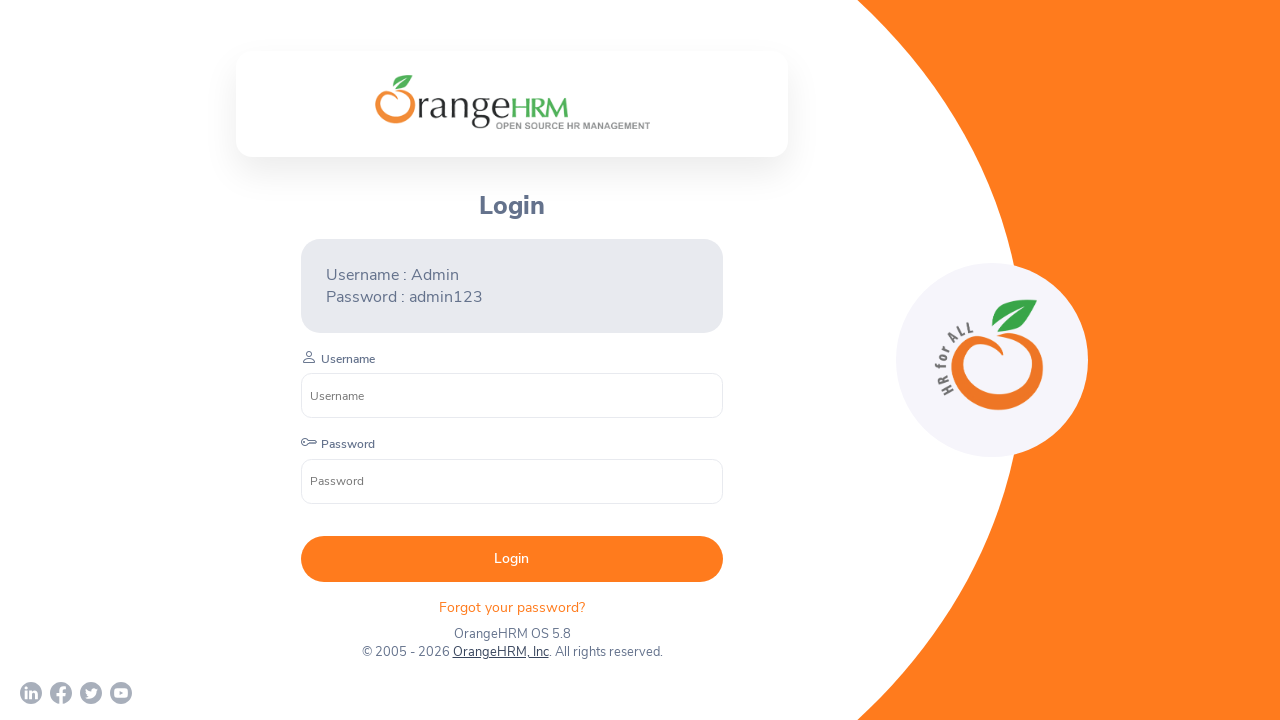

Closed popup window with title: 
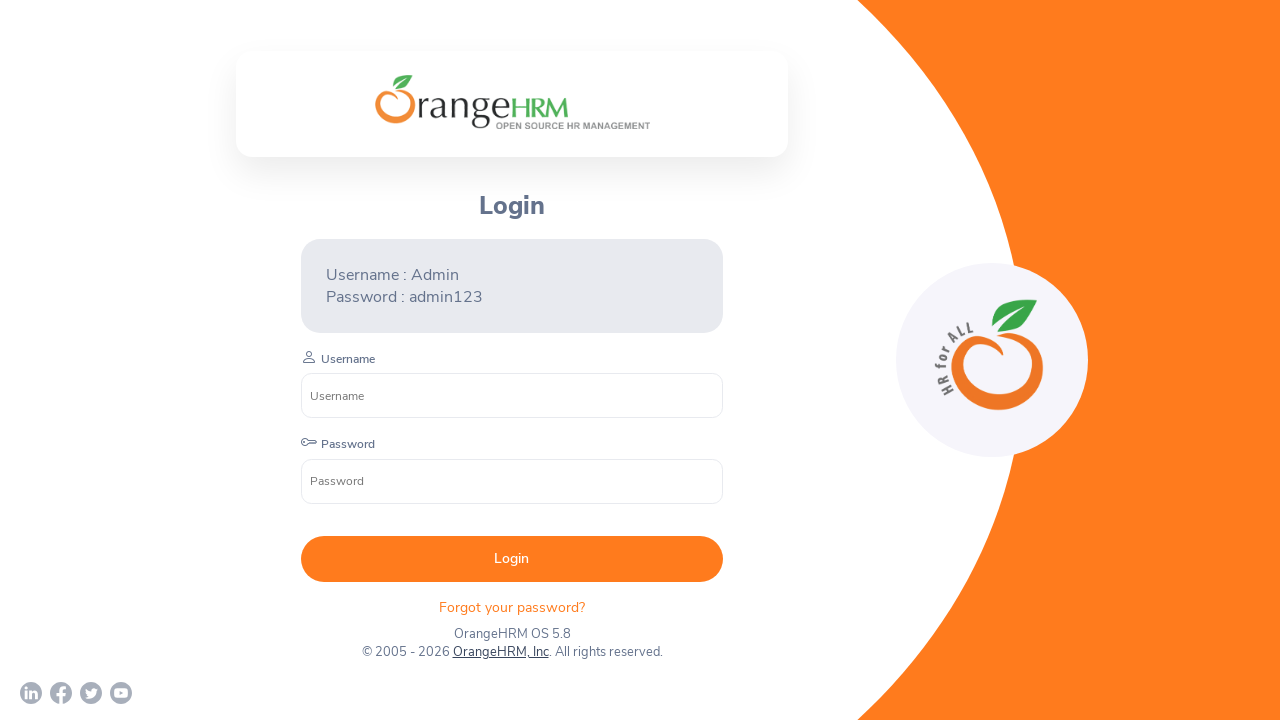

Retrieved page title: 
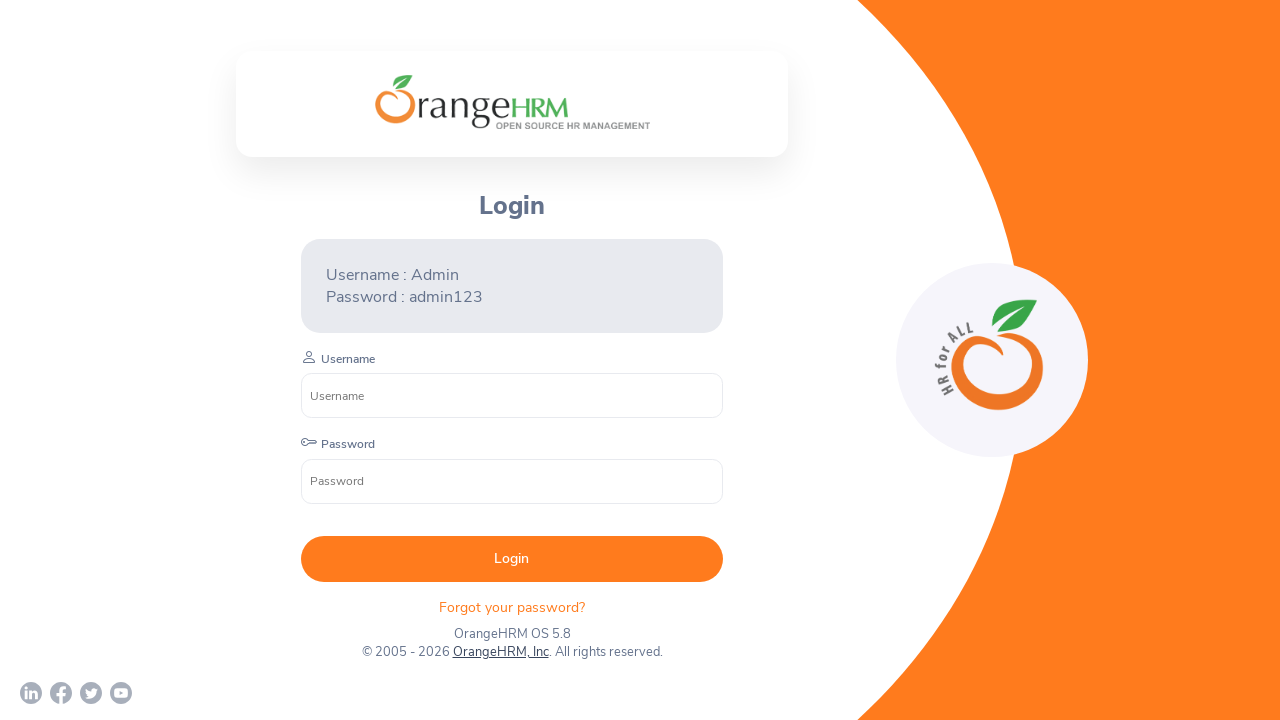

Closed popup window with title: 
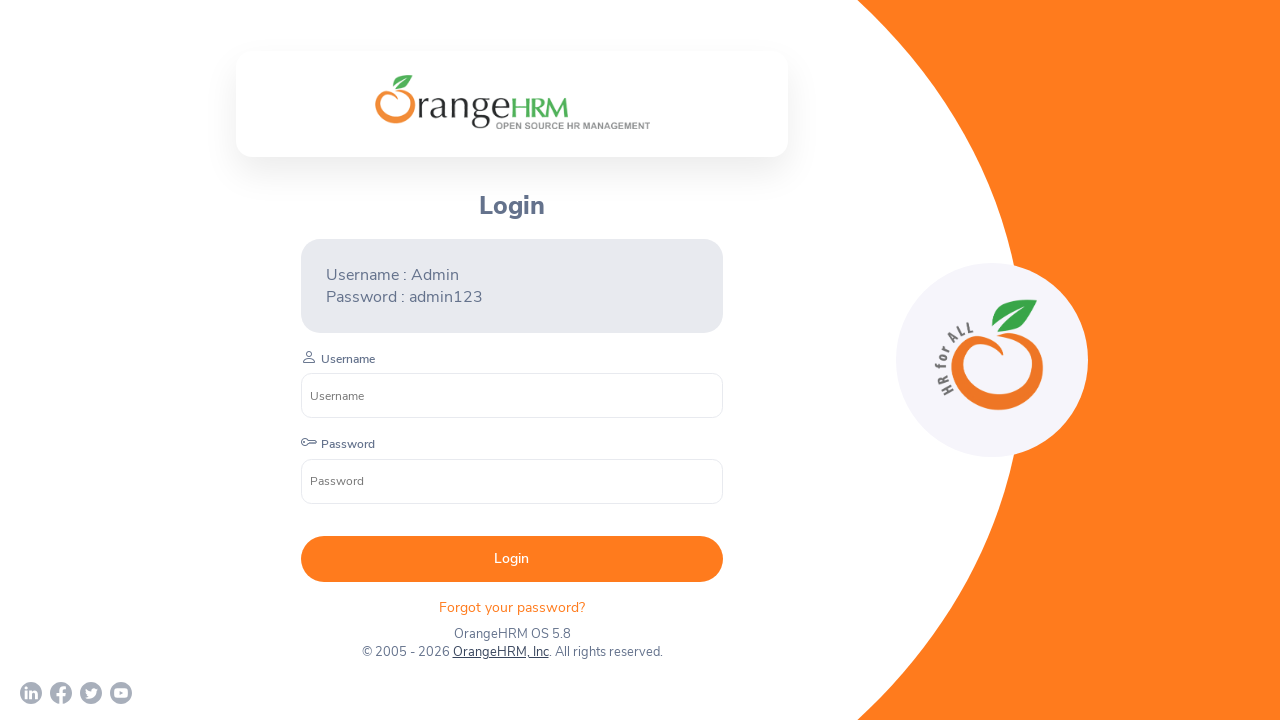

Retrieved page title: 
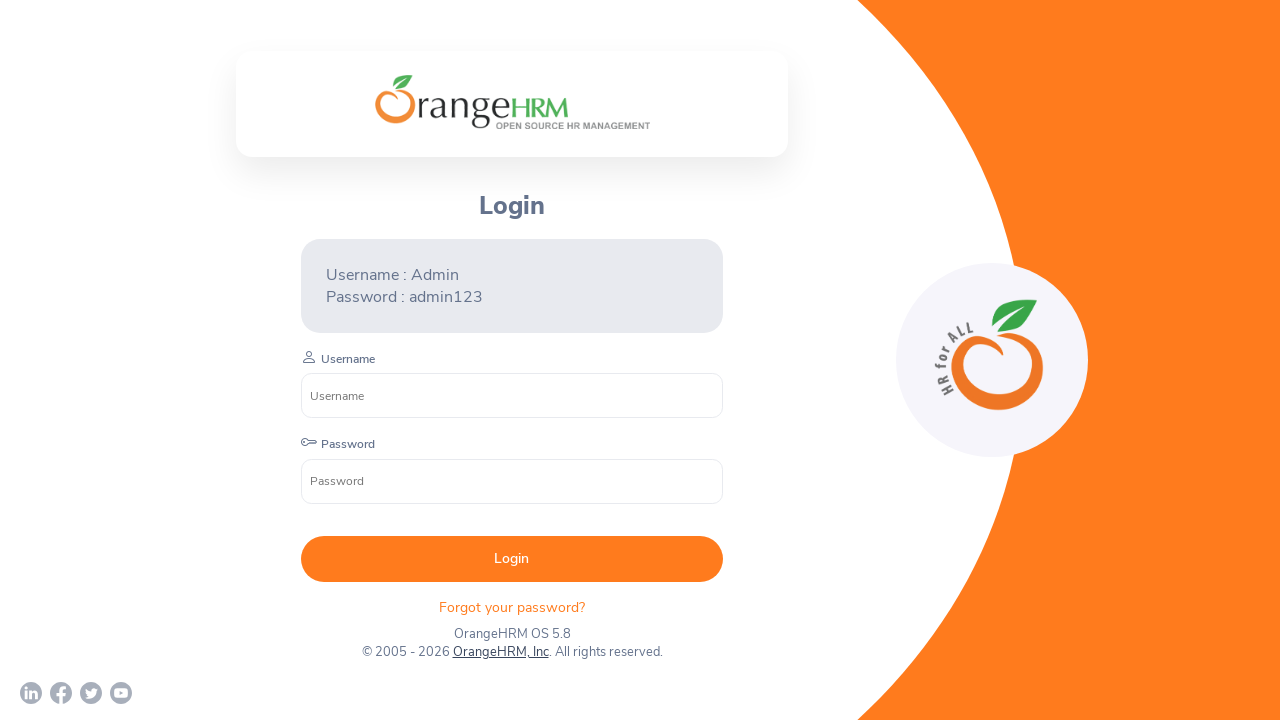

Closed popup window with title: 
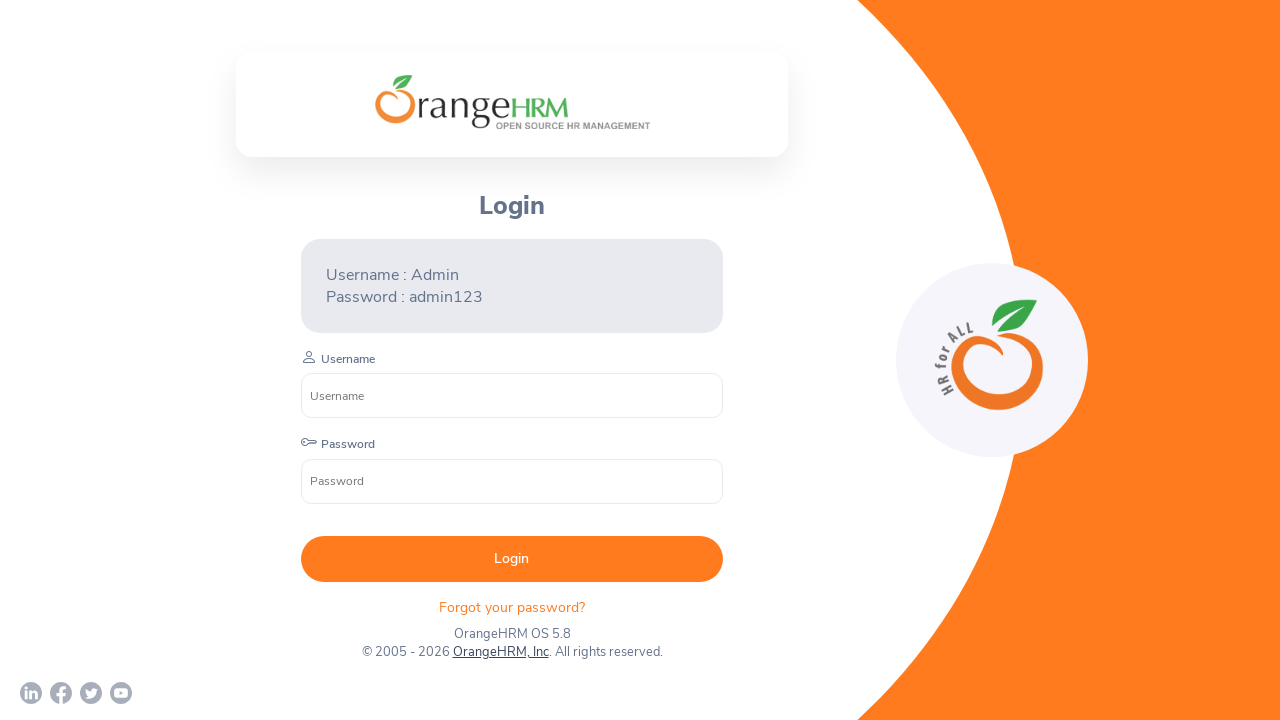

Retrieved page title: OrangeHRM Inc - YouTube
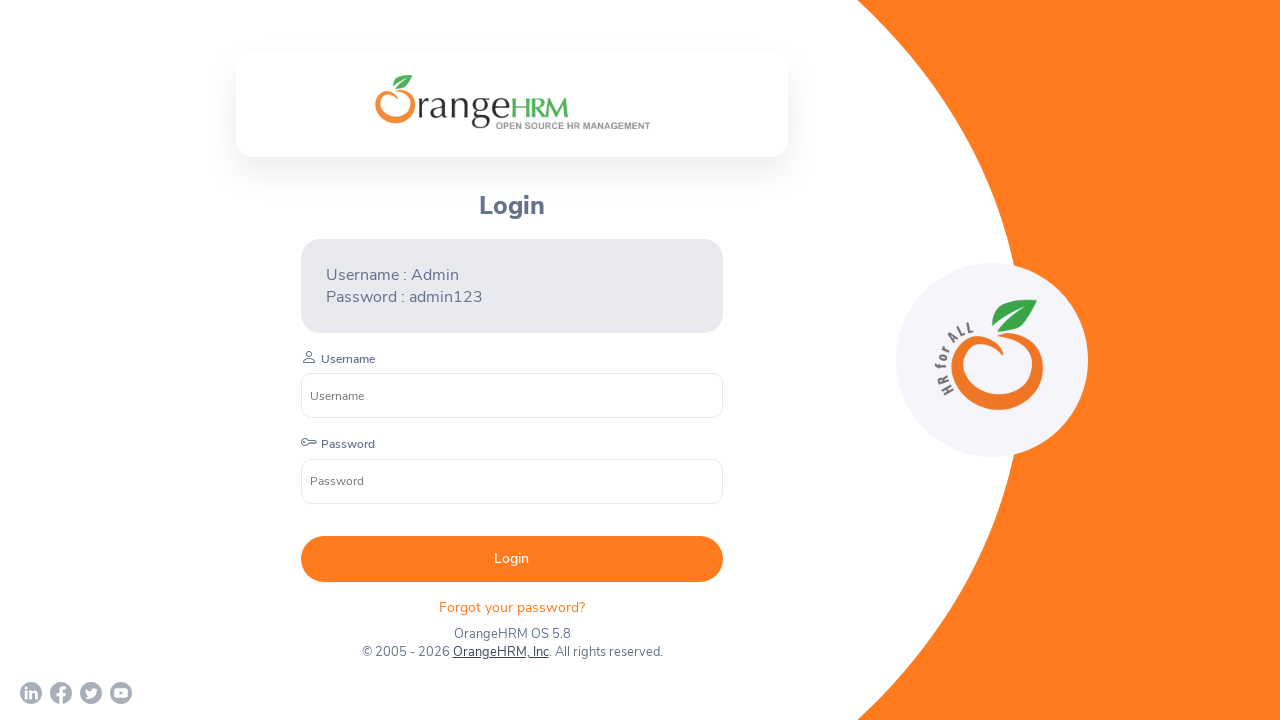

Closed popup window with title: OrangeHRM Inc - YouTube
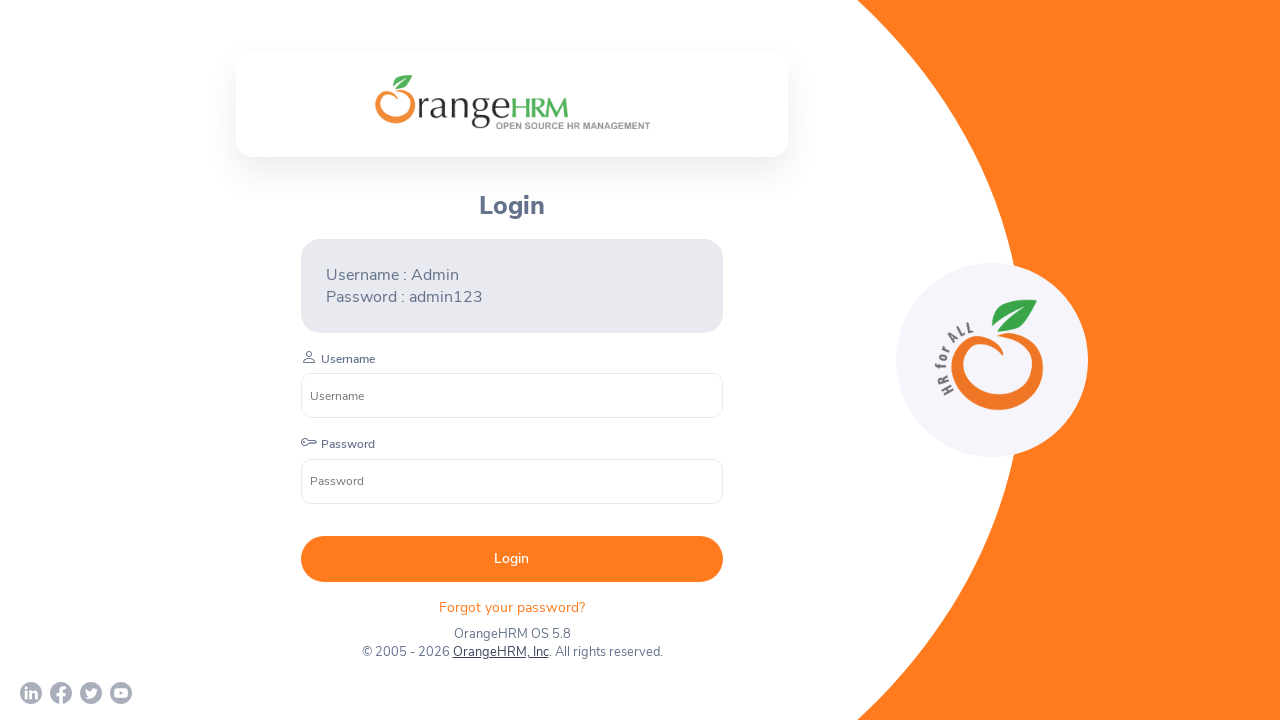

Verified main page title: OrangeHRM
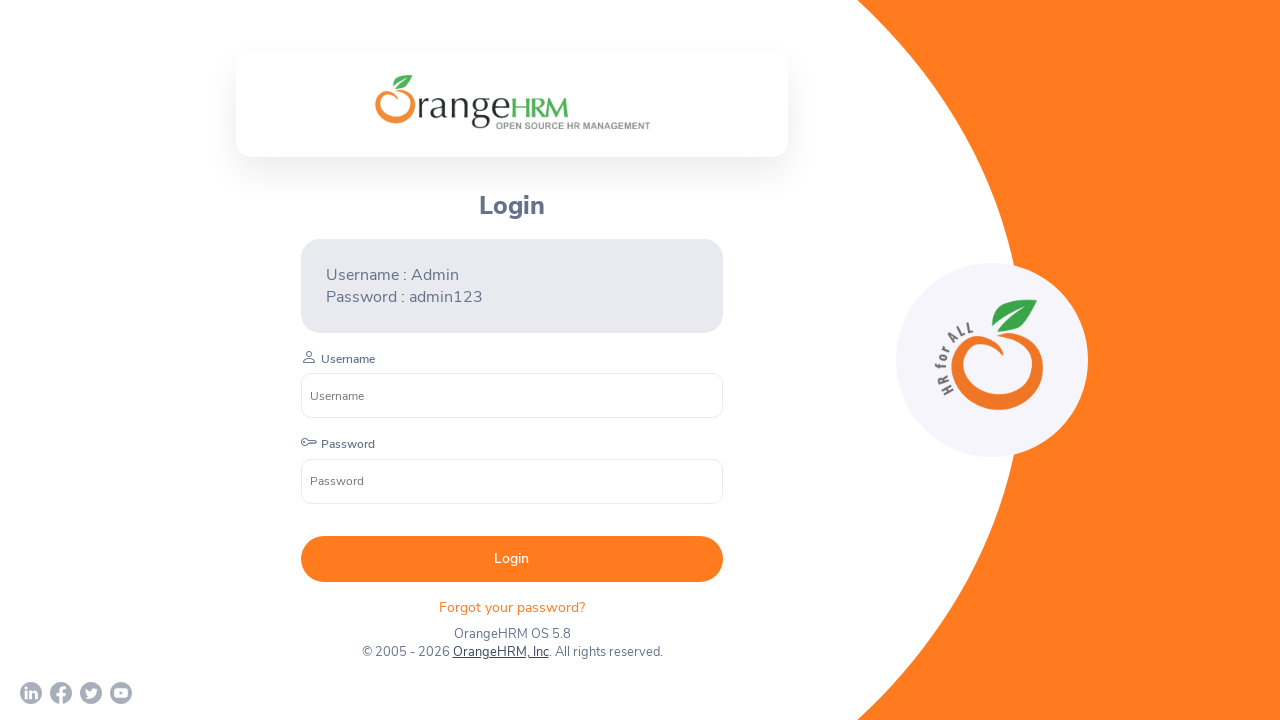

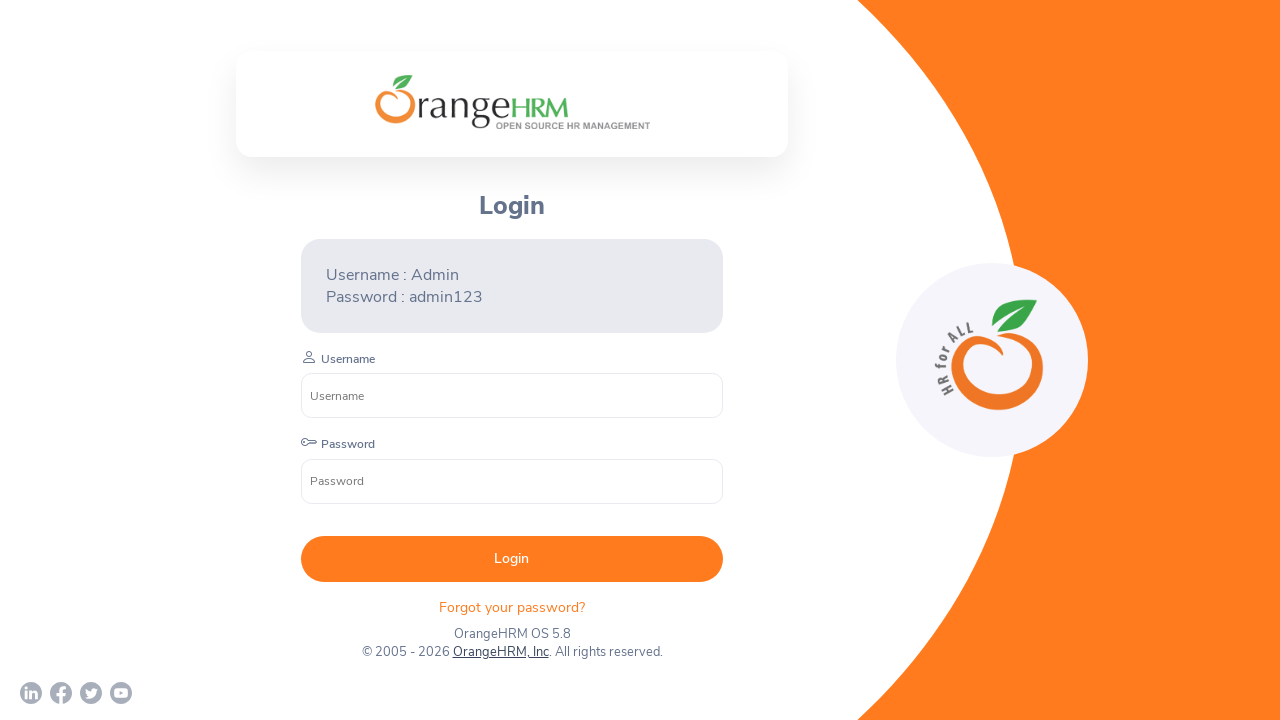